Tests jQuery UI datepicker functionality by navigating through months to select a specific date (December 1, 2025)

Starting URL: https://jqueryui.com/datepicker/

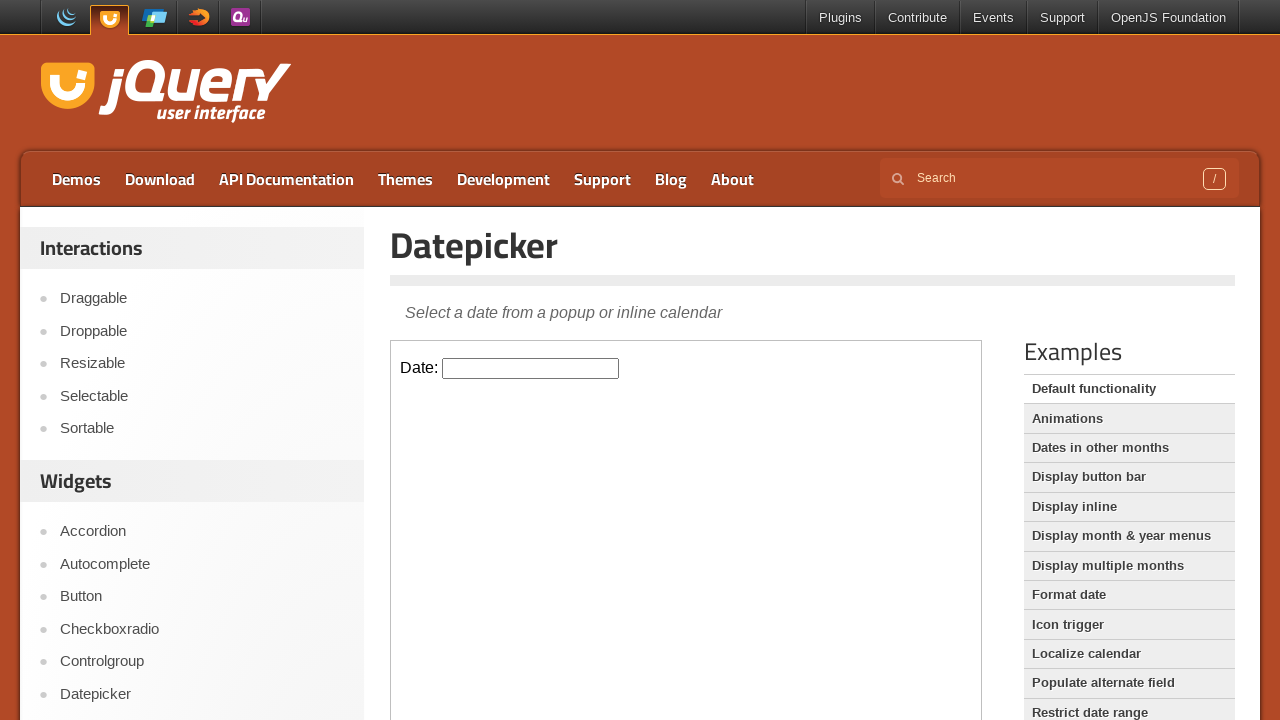

Located iframe containing the datepicker
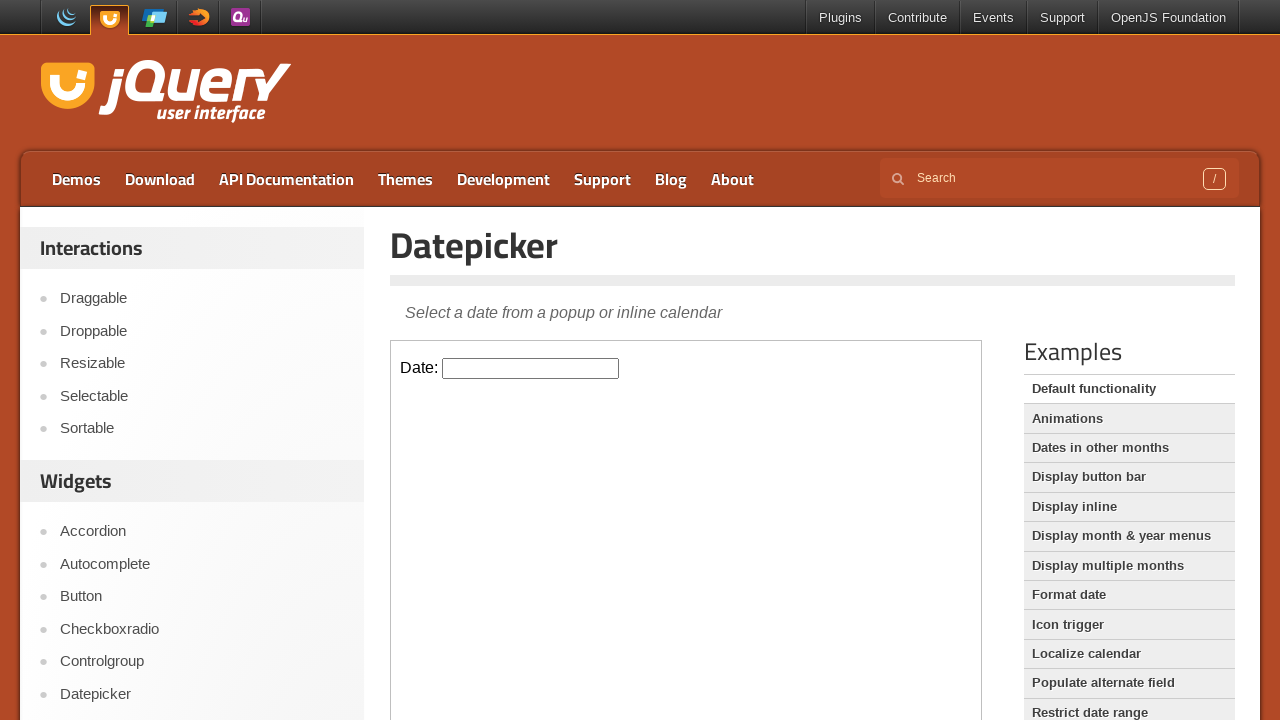

Located datepicker input field
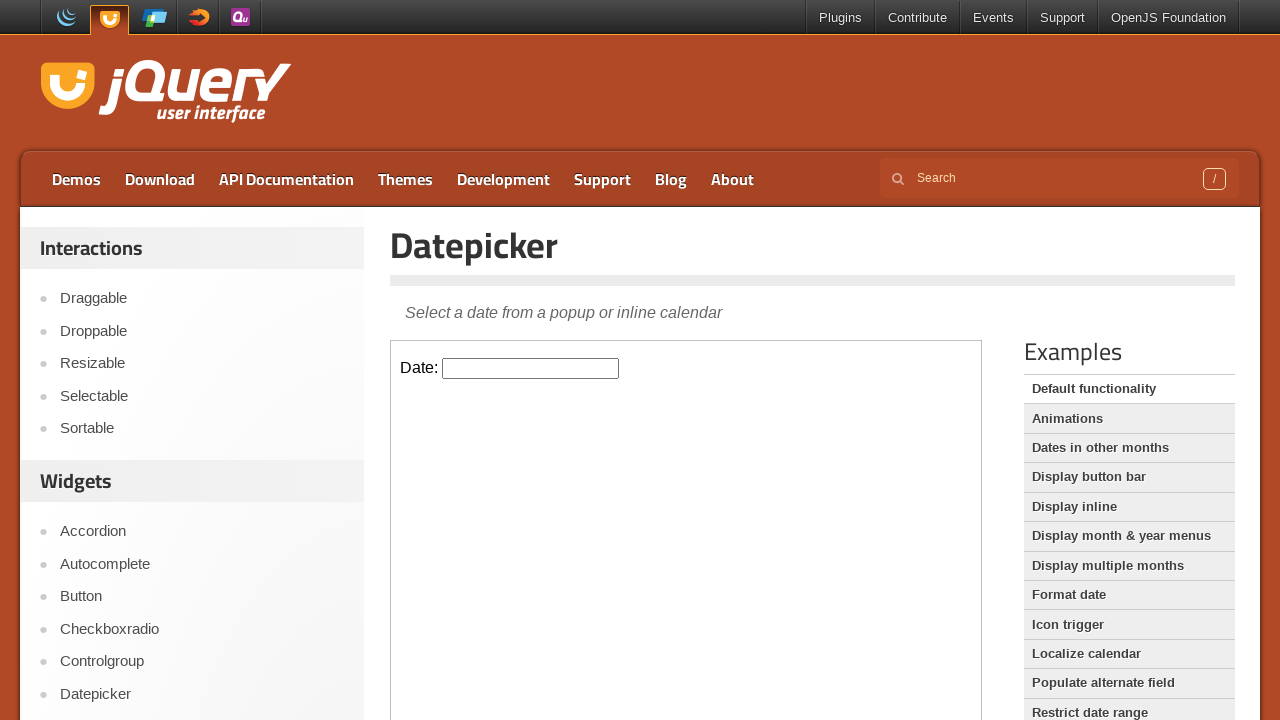

Clicked datepicker field to open calendar at (531, 368) on iframe >> nth=0 >> internal:control=enter-frame >> #datepicker
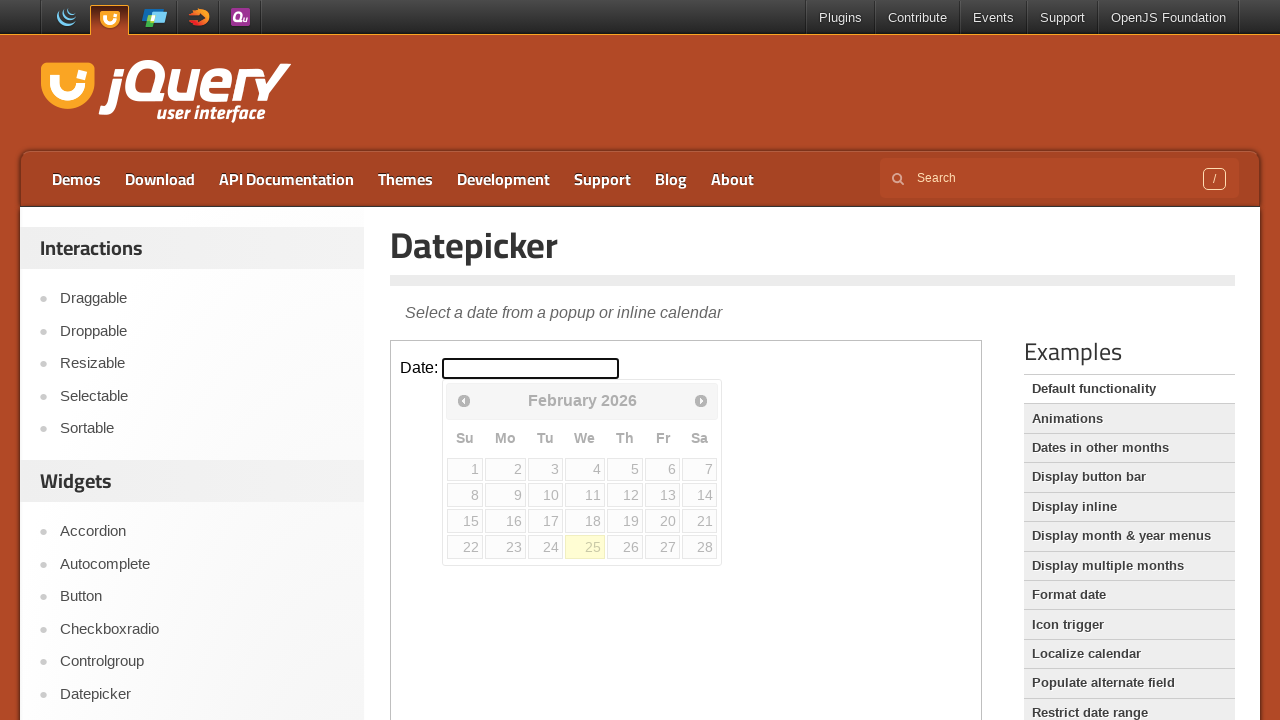

Navigated backward to previous month (iteration 1 of 2) at (464, 400) on iframe >> nth=0 >> internal:control=enter-frame >> a[title='Prev'] span
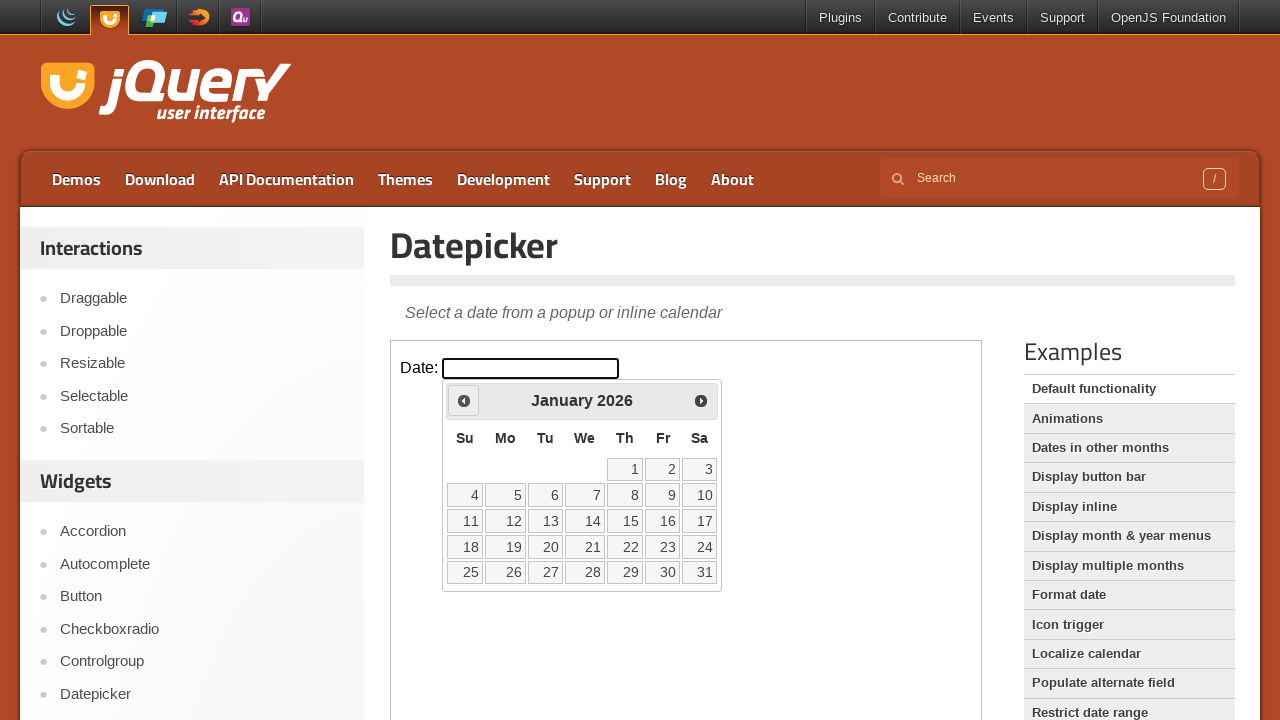

Navigated backward to previous month (iteration 2 of 2) at (464, 400) on iframe >> nth=0 >> internal:control=enter-frame >> a[title='Prev'] span
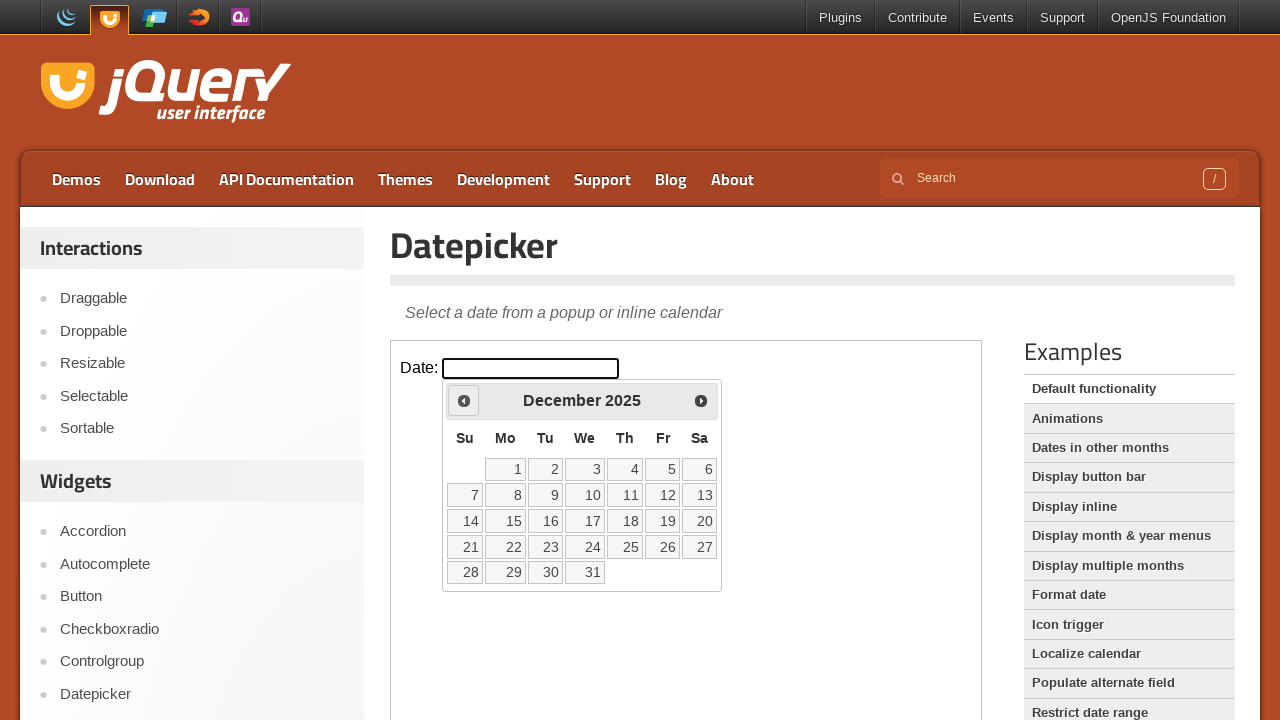

Clicked on target day (December 1, 2025) at (506, 469) on iframe >> nth=0 >> internal:control=enter-frame >> [data-date='1']
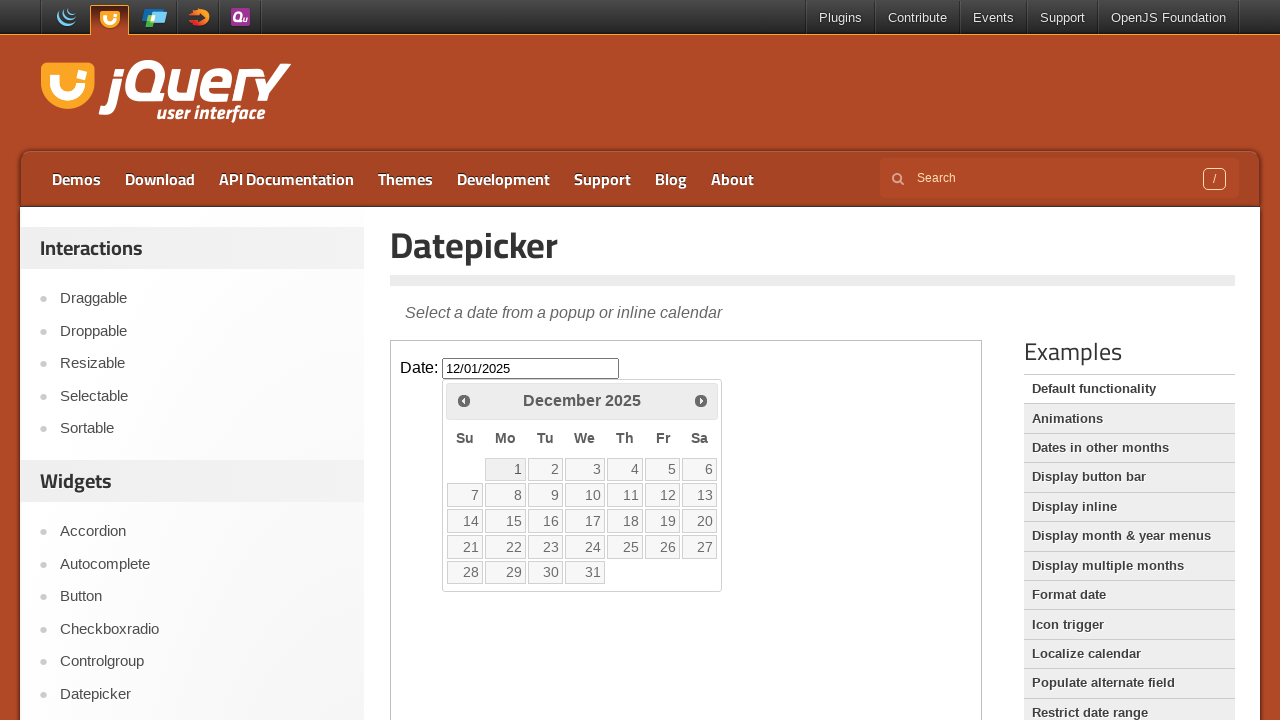

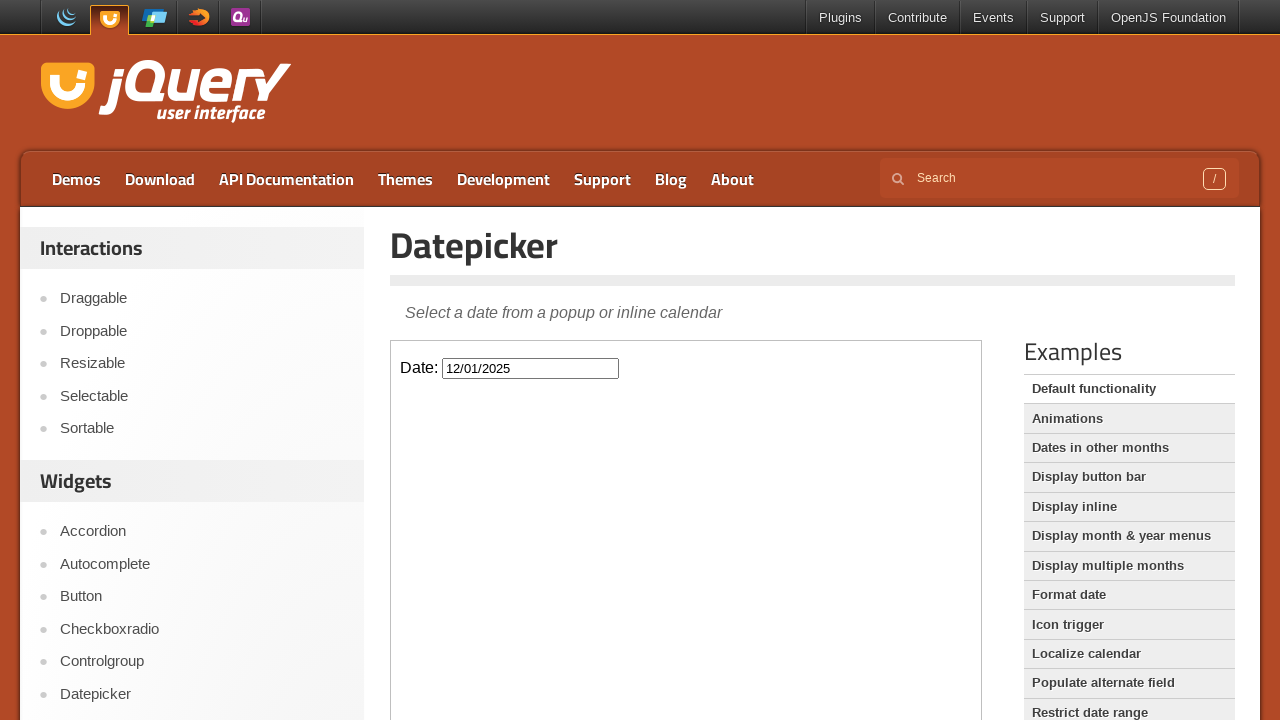